Tests JavaScript alert handling by clicking a button that triggers an alert, accepting the alert, reading a value from the page, calculating a mathematical result, and submitting the answer.

Starting URL: http://suninjuly.github.io/alert_accept.html

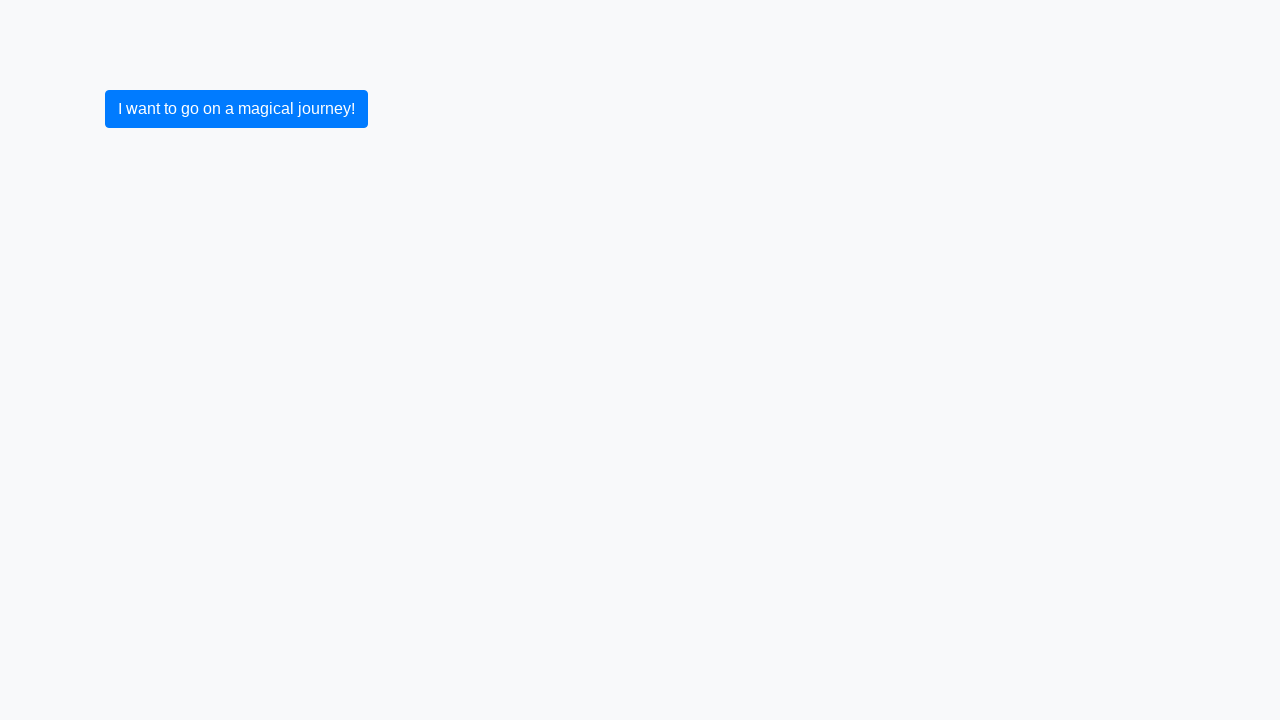

Set up dialog handler to accept alerts
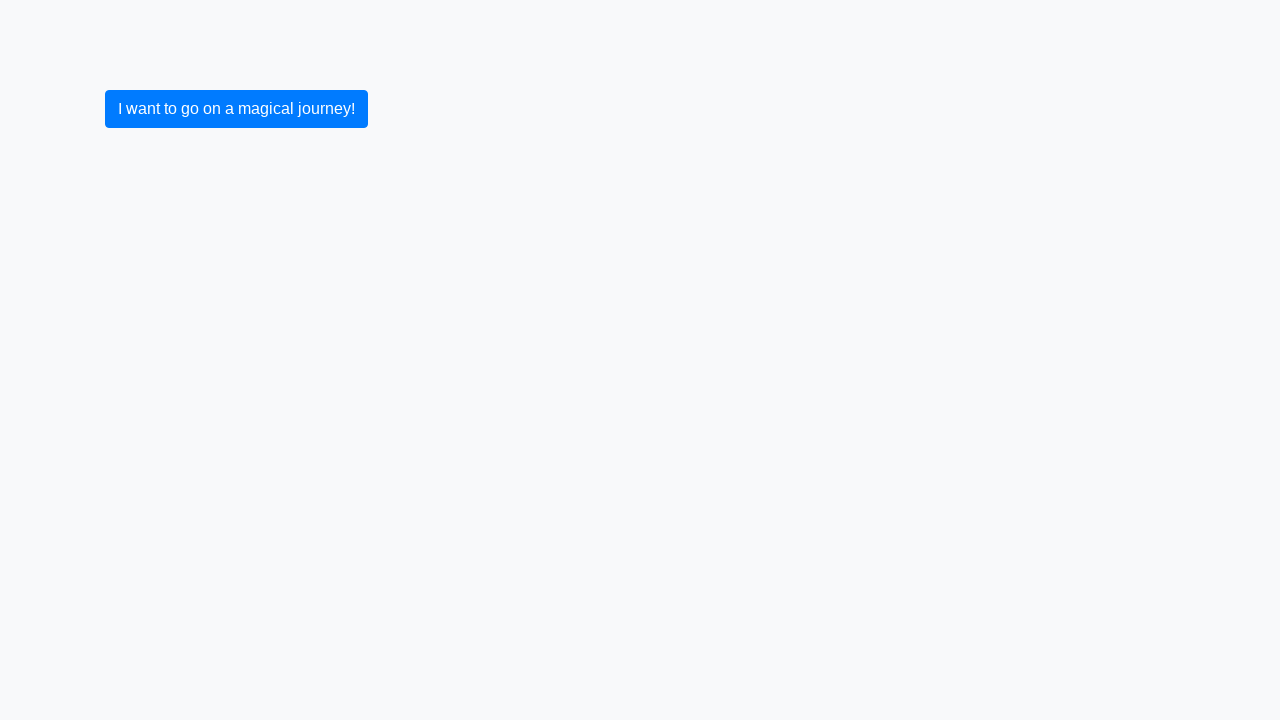

Clicked button to trigger alert at (236, 109) on button.btn
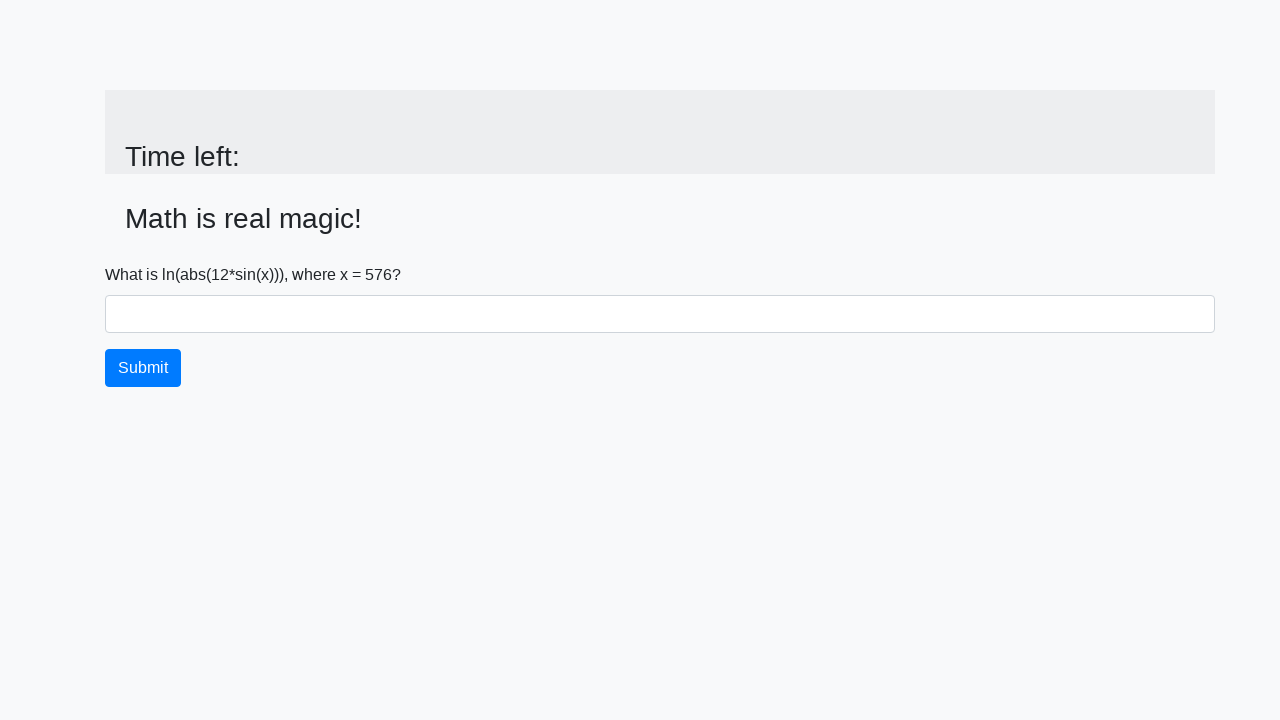

Alert accepted and page updated with input value
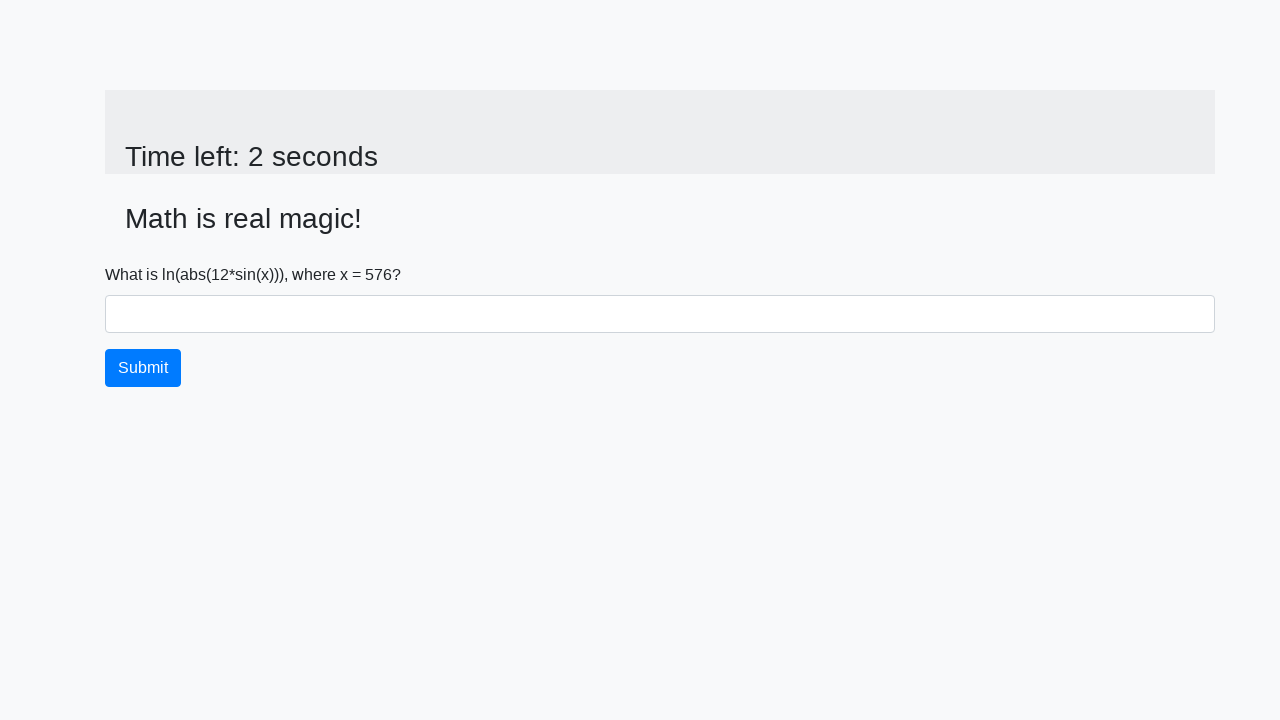

Read x value from page
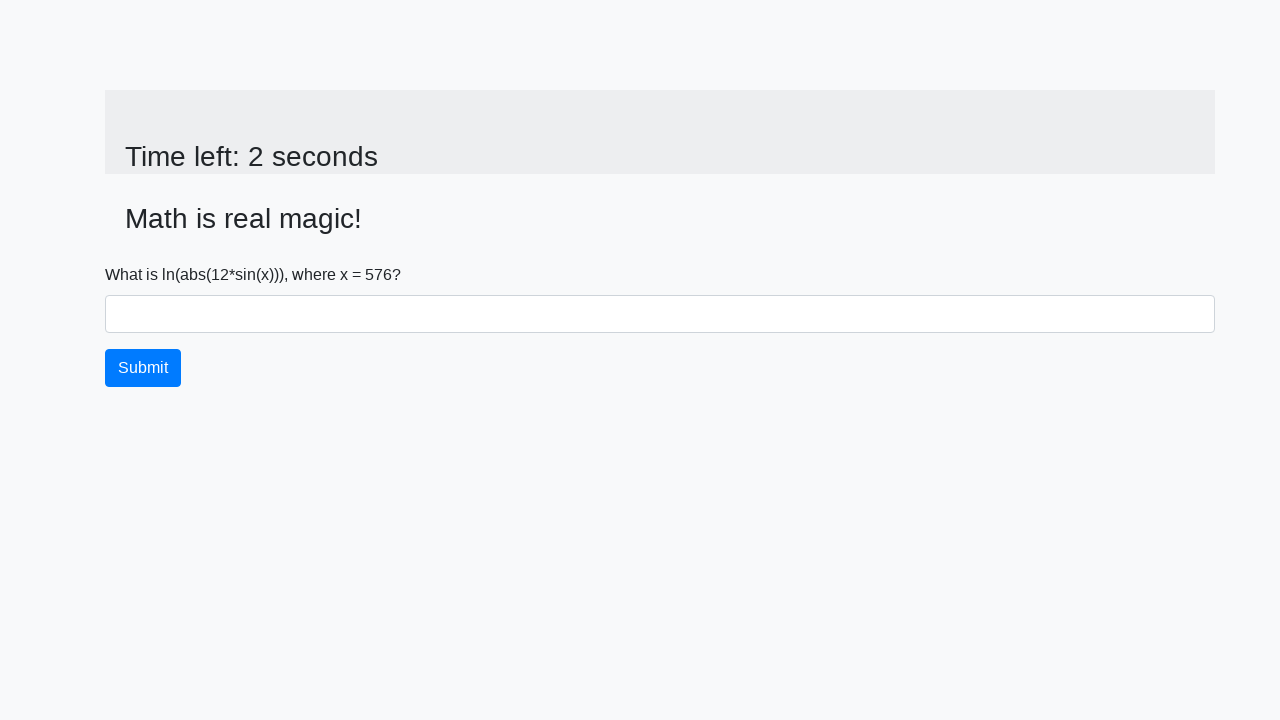

Calculated result y = 2.363815022578092 from x = 576
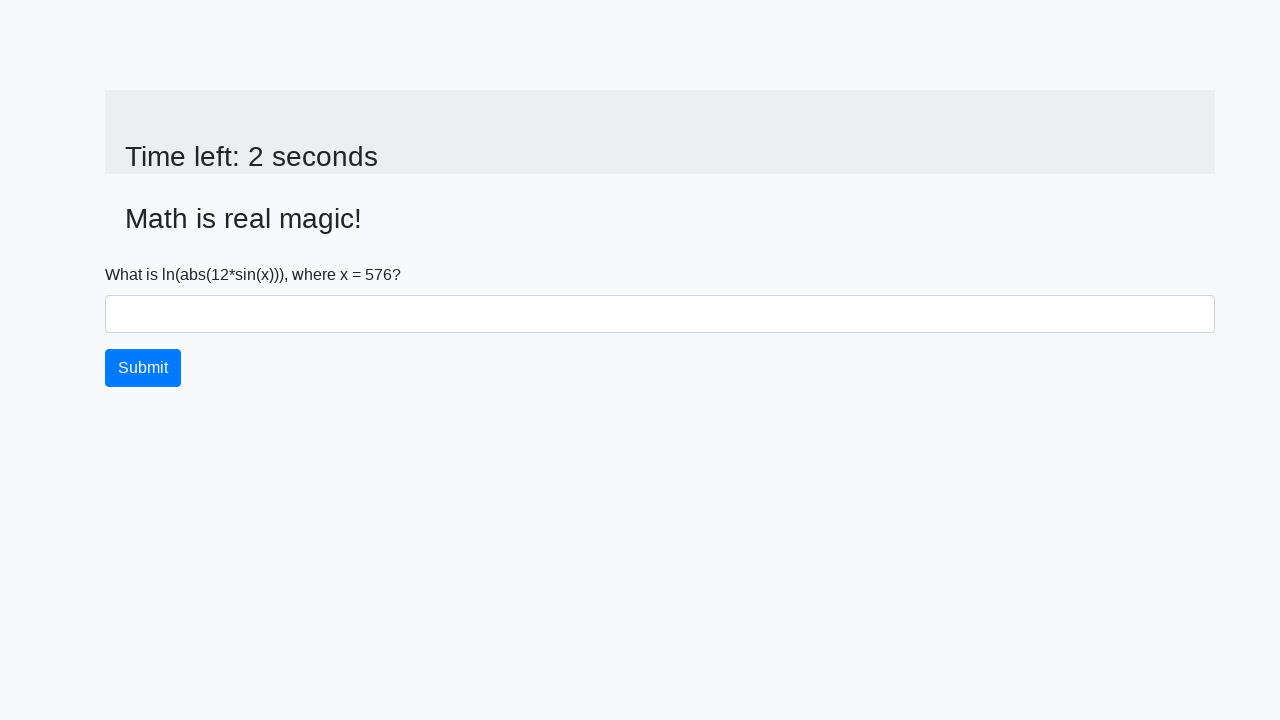

Filled answer field with calculated value on #answer
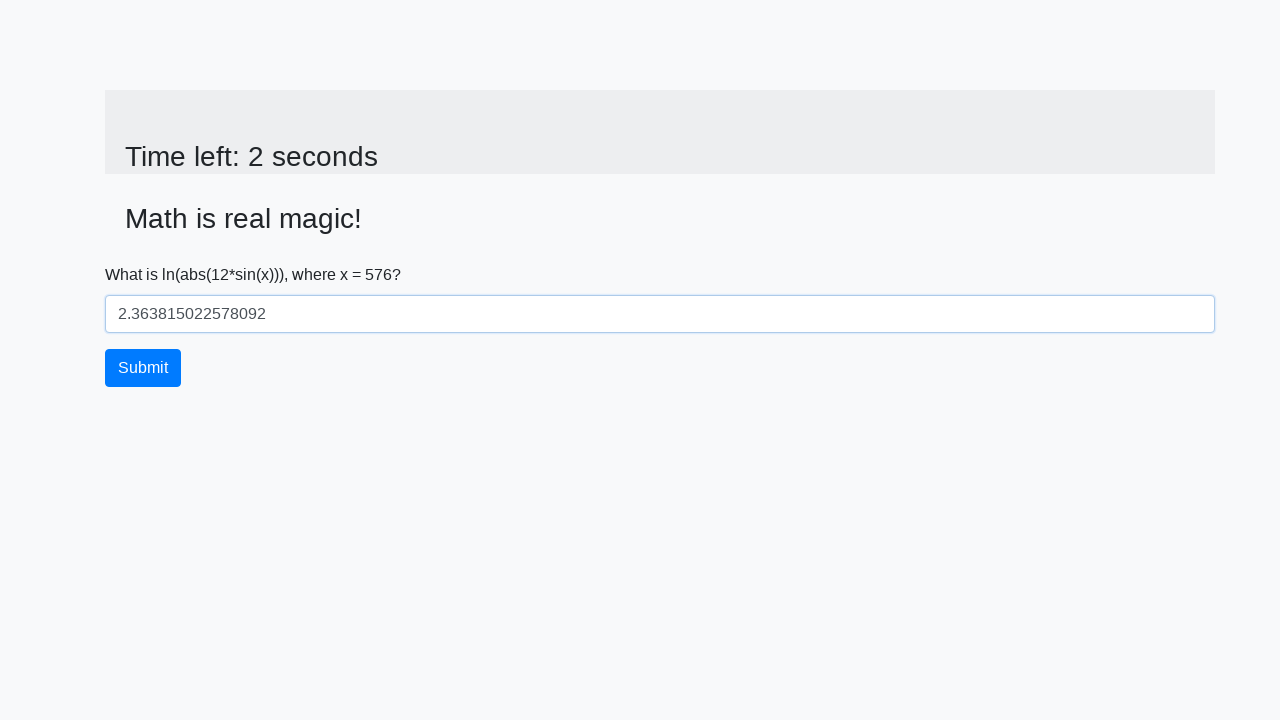

Clicked submit button to submit answer at (143, 368) on button.btn
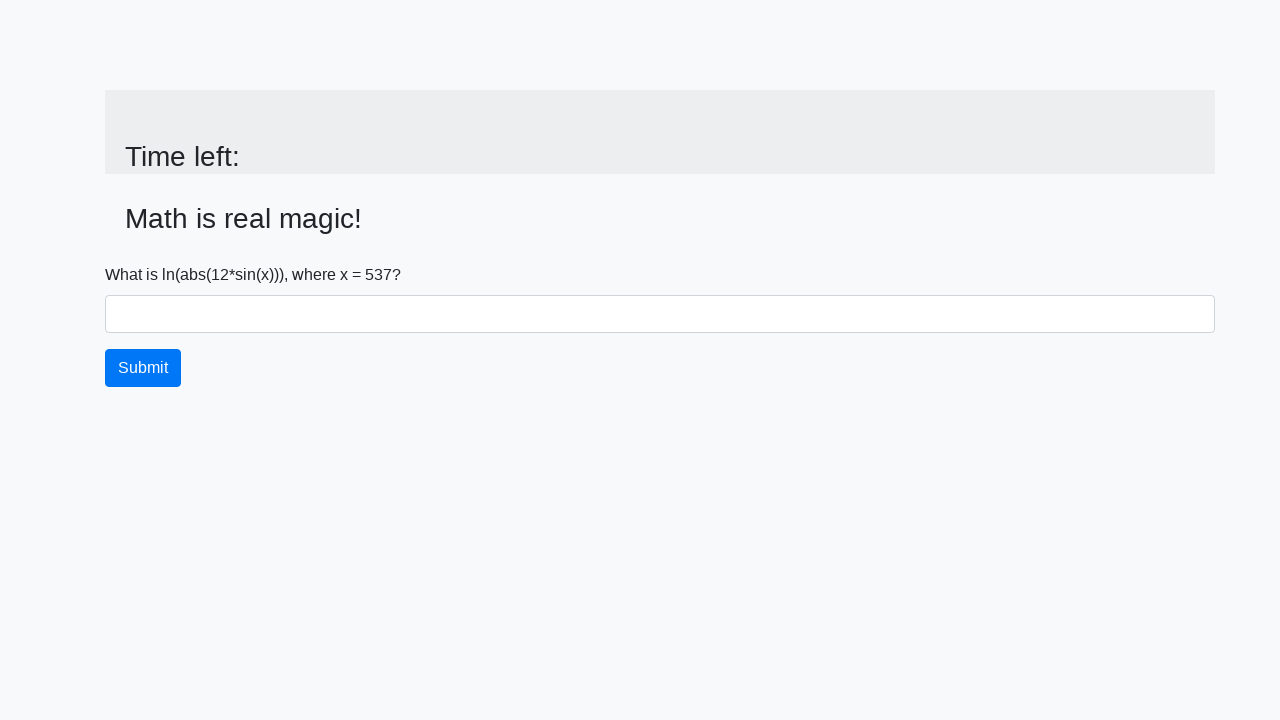

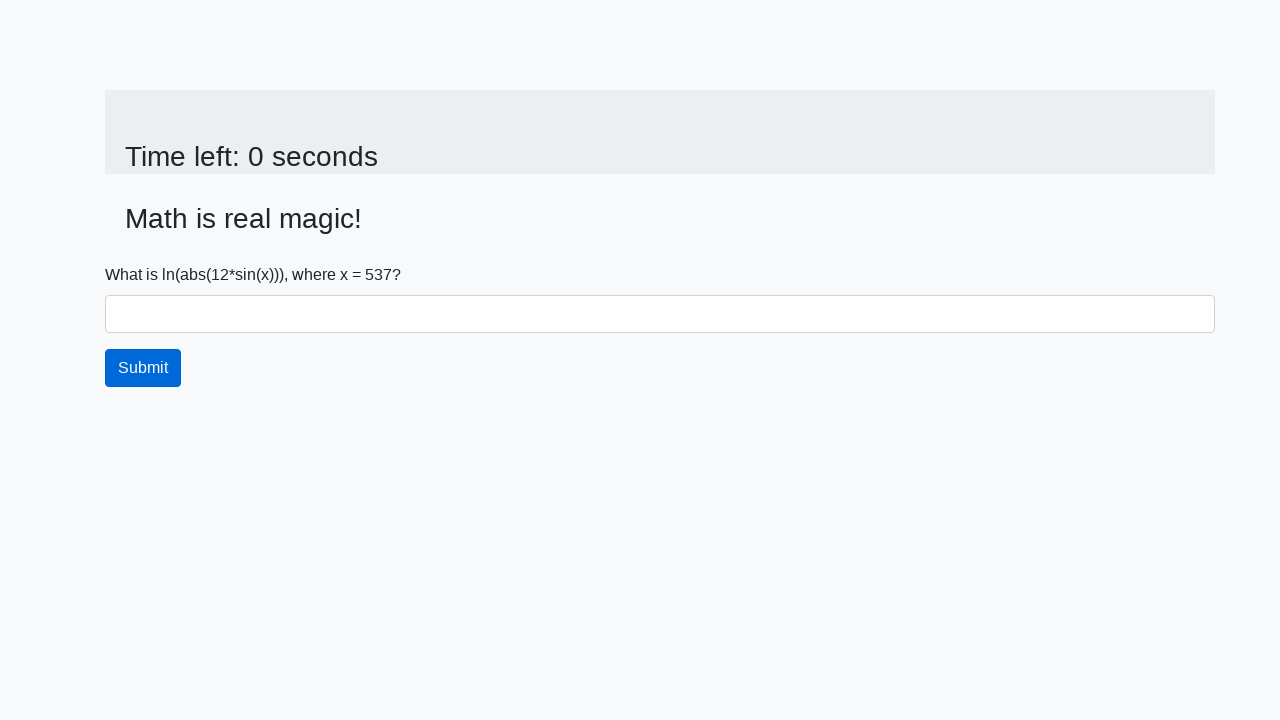